Tests drag and drop functionality by dragging an element to a drop target within an iframe

Starting URL: https://jqueryui.com/droppable/

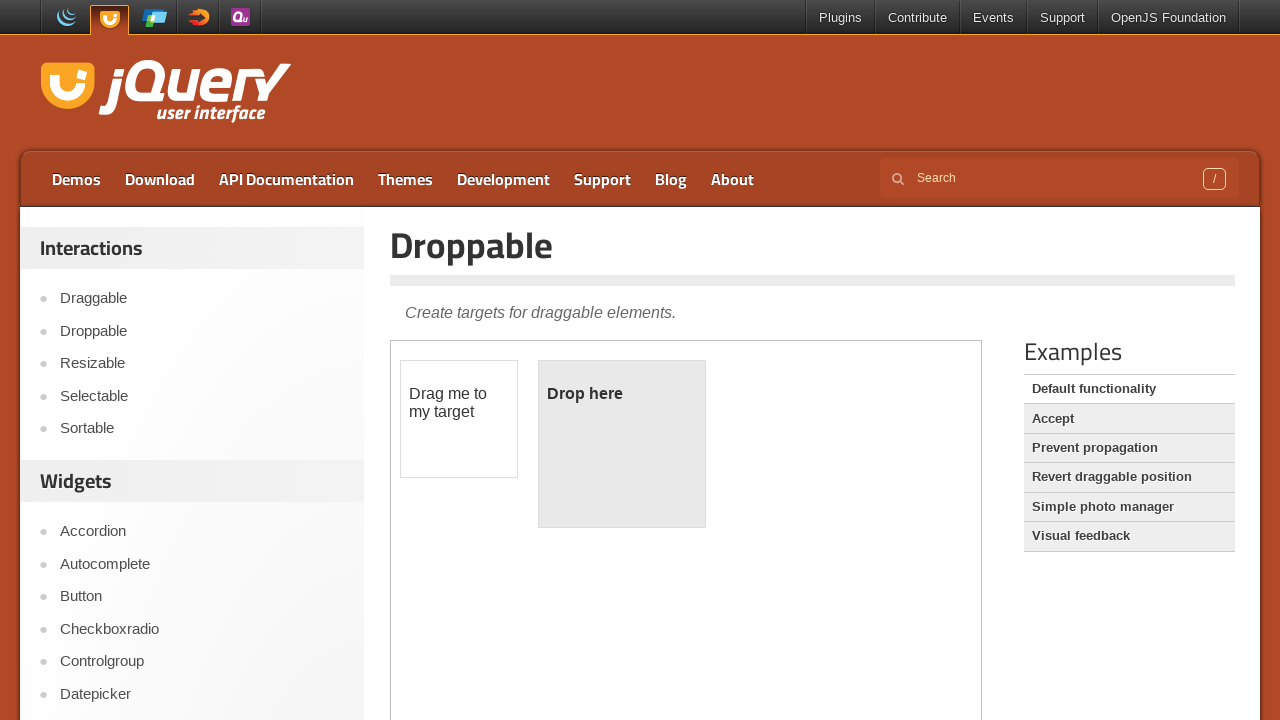

Located iframe containing draggable elements
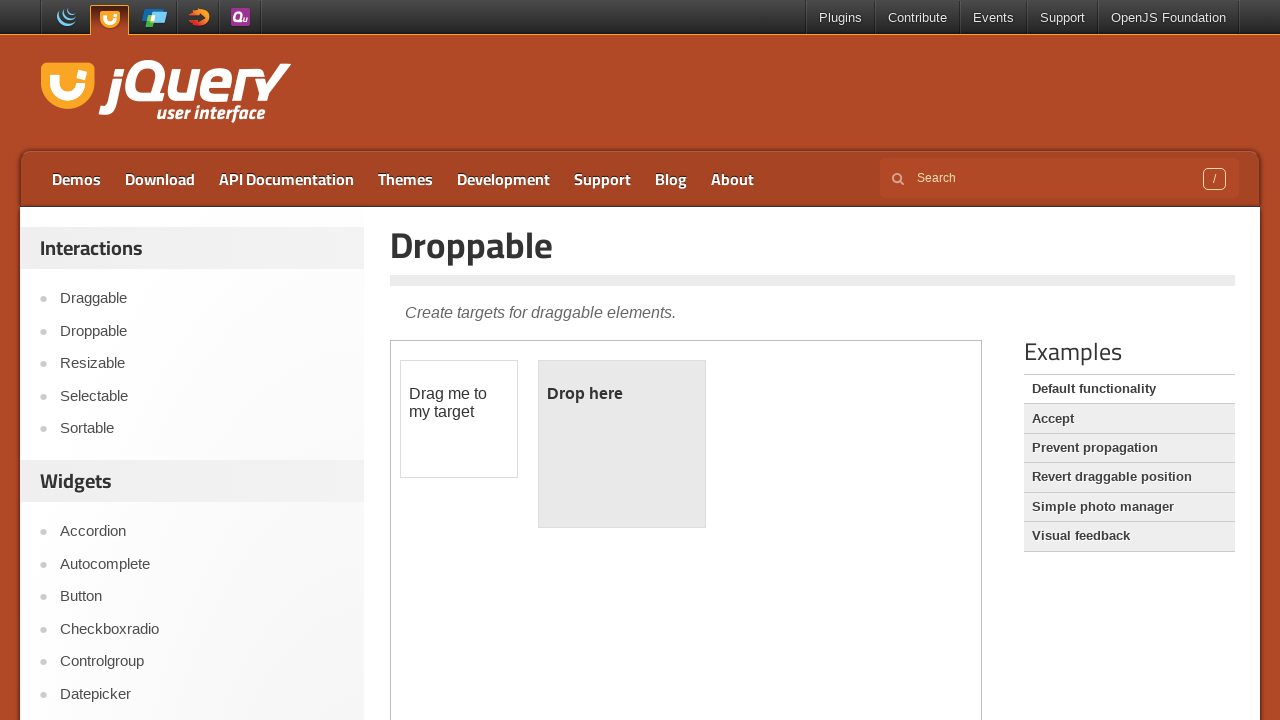

Located draggable element with id 'draggable'
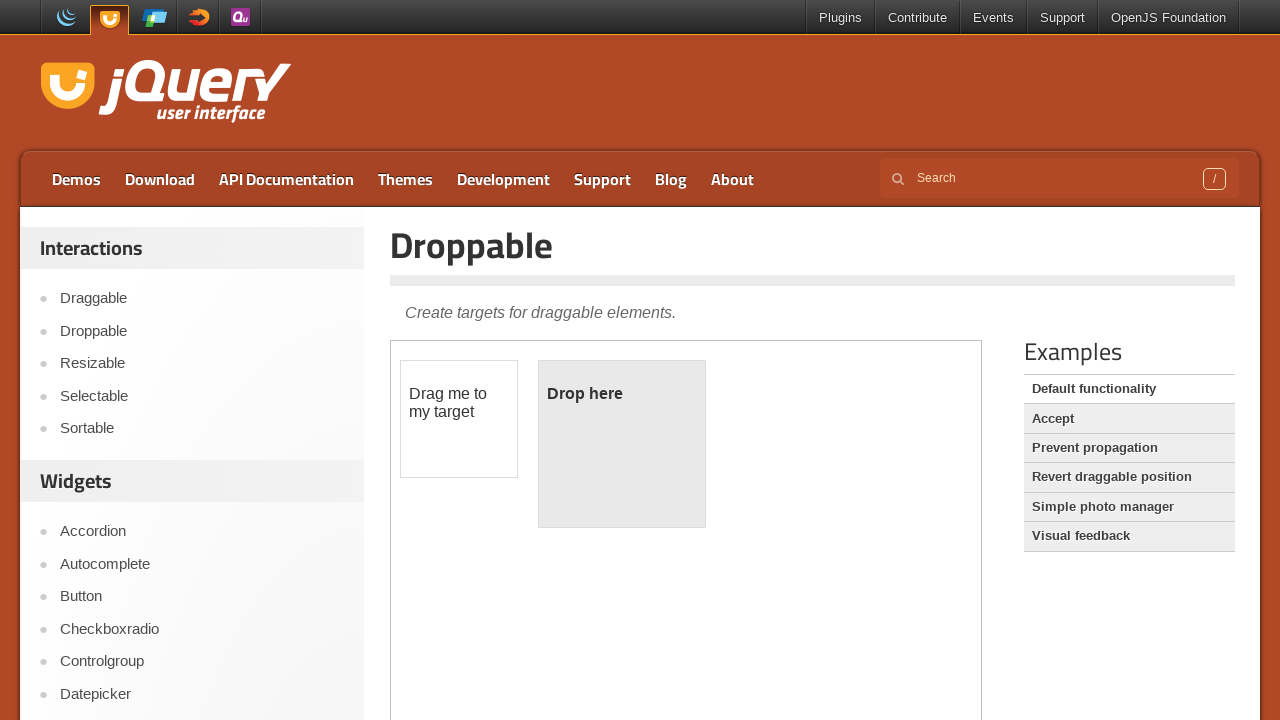

Draggable element is ready
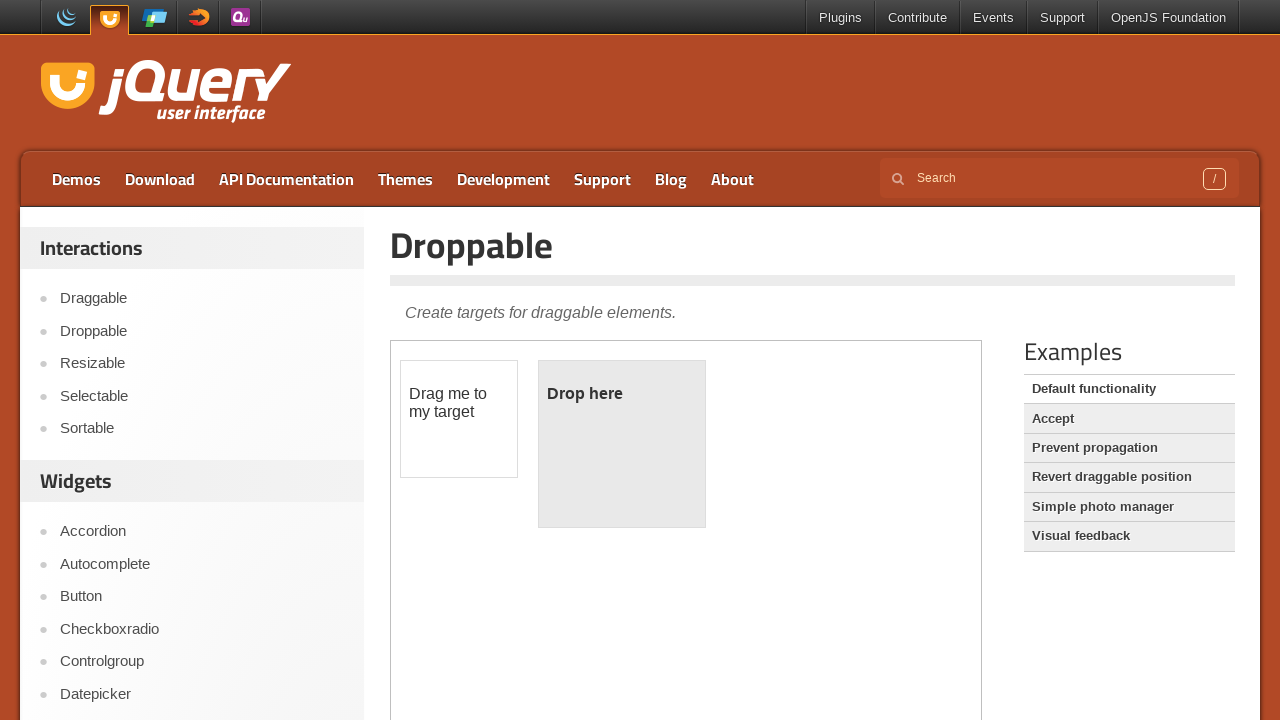

Located drop target element with id 'droppable'
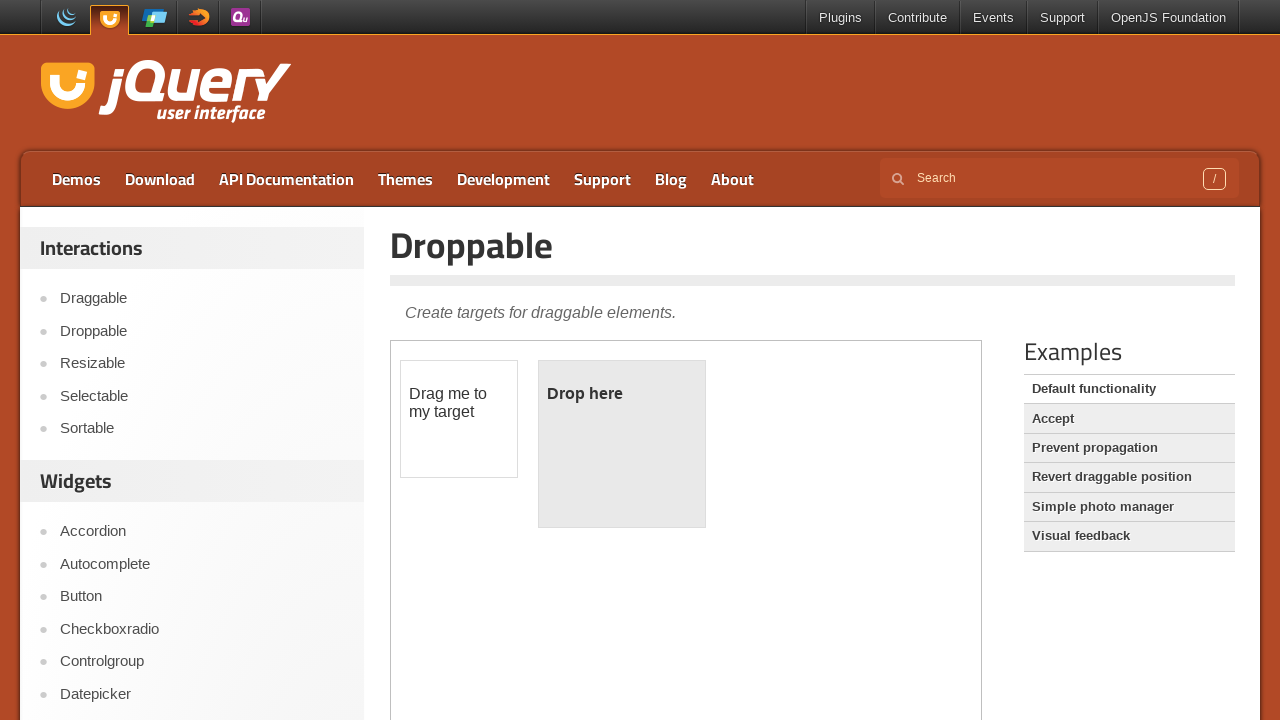

Dragged element to drop target successfully at (622, 444)
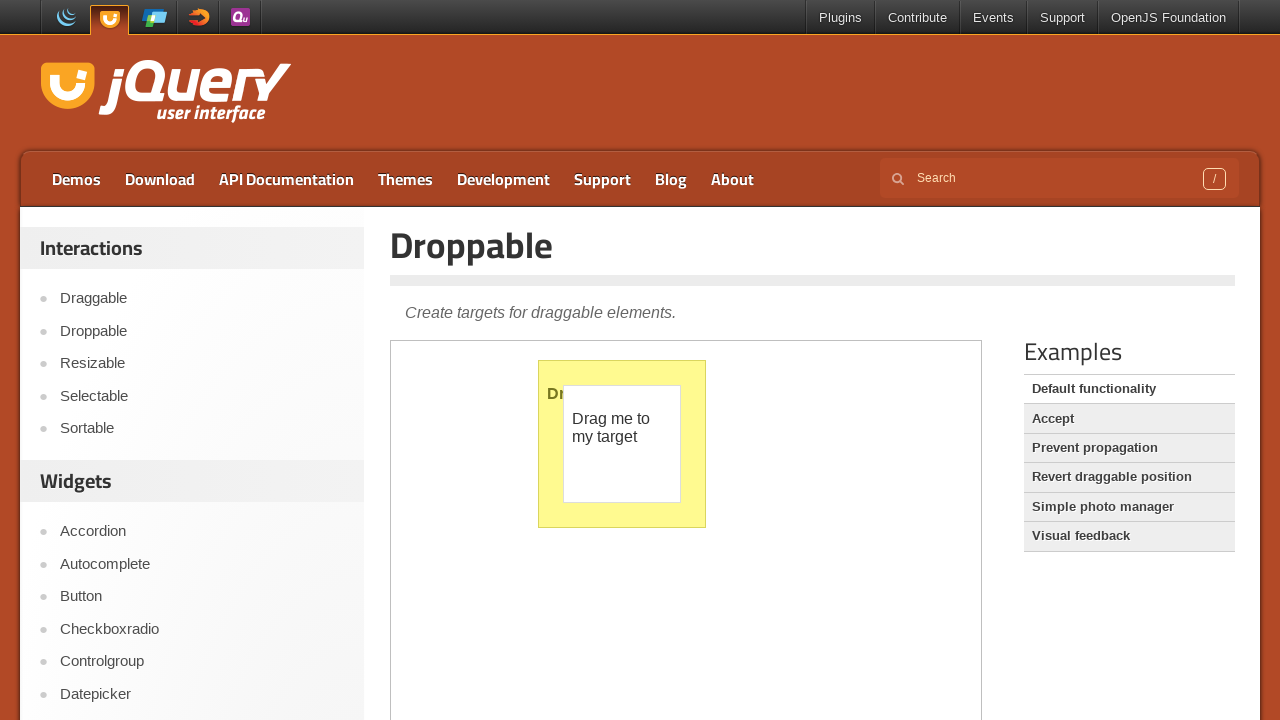

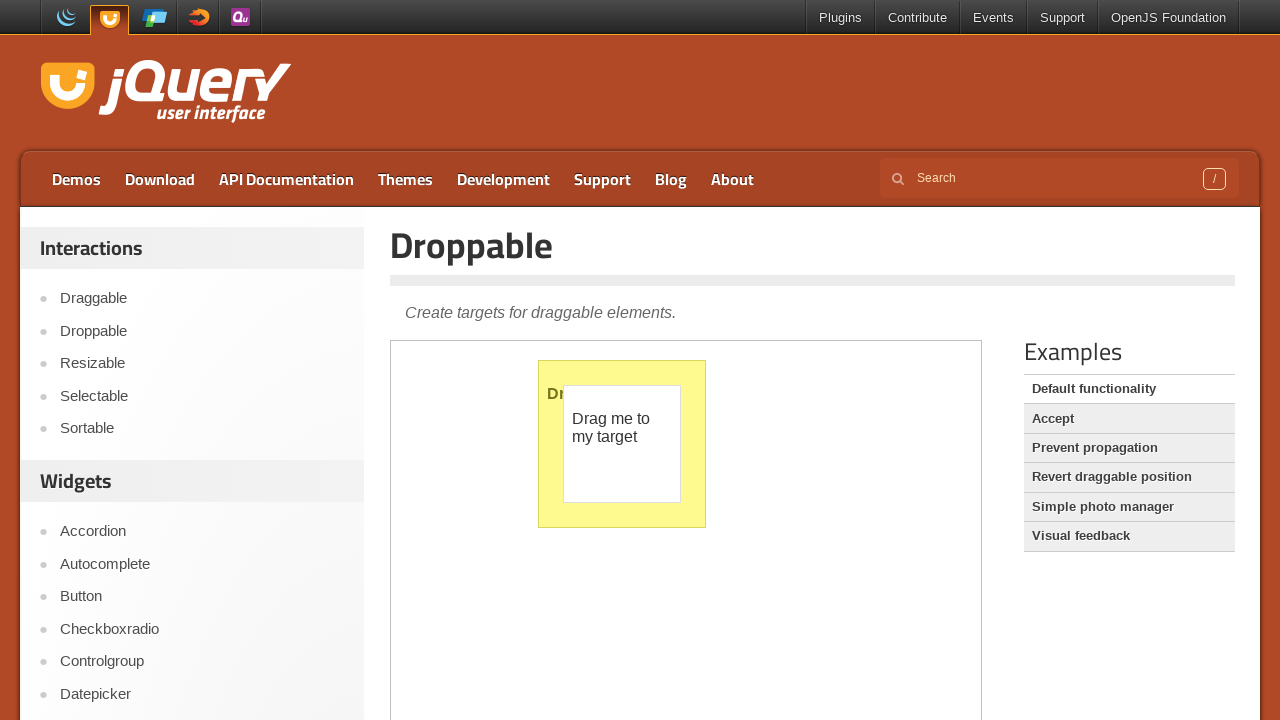